Tests wait functionality by clicking a button and waiting for a message to appear

Starting URL: https://www.leafground.com/waits.xhtml

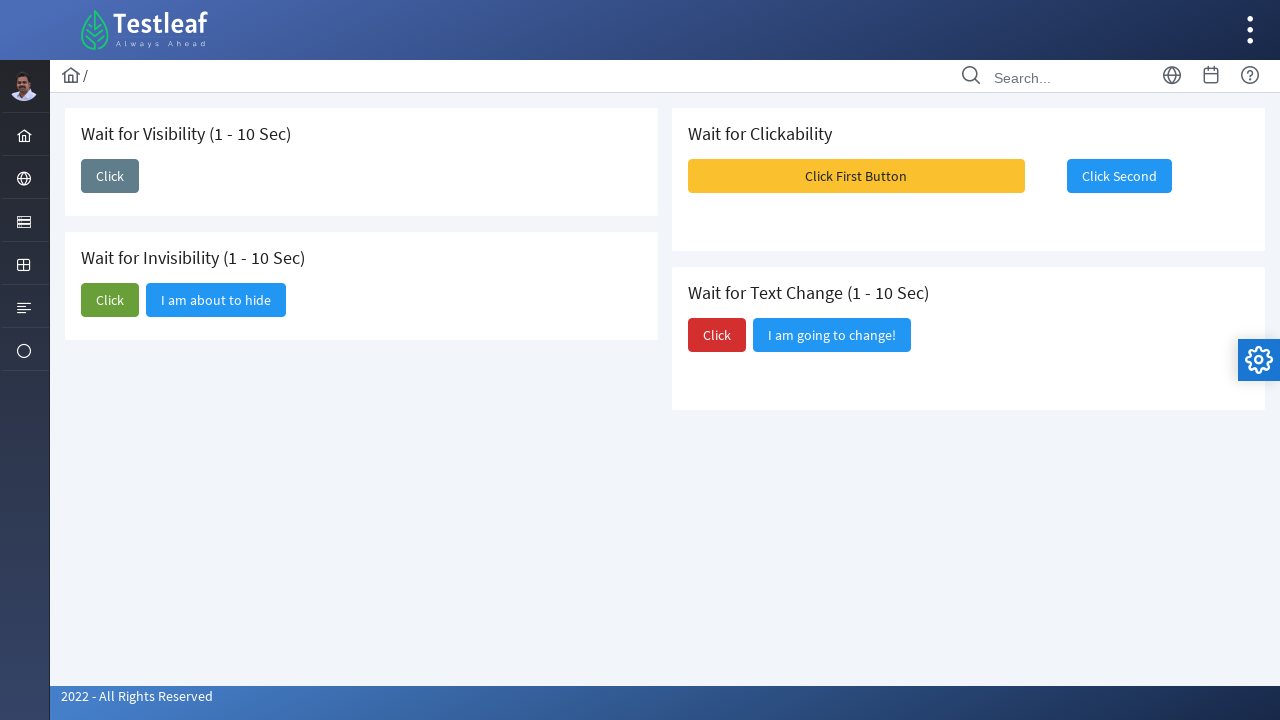

Clicked 'Click First Button' button at (856, 176) on xpath=//span[text()='Click First Button']
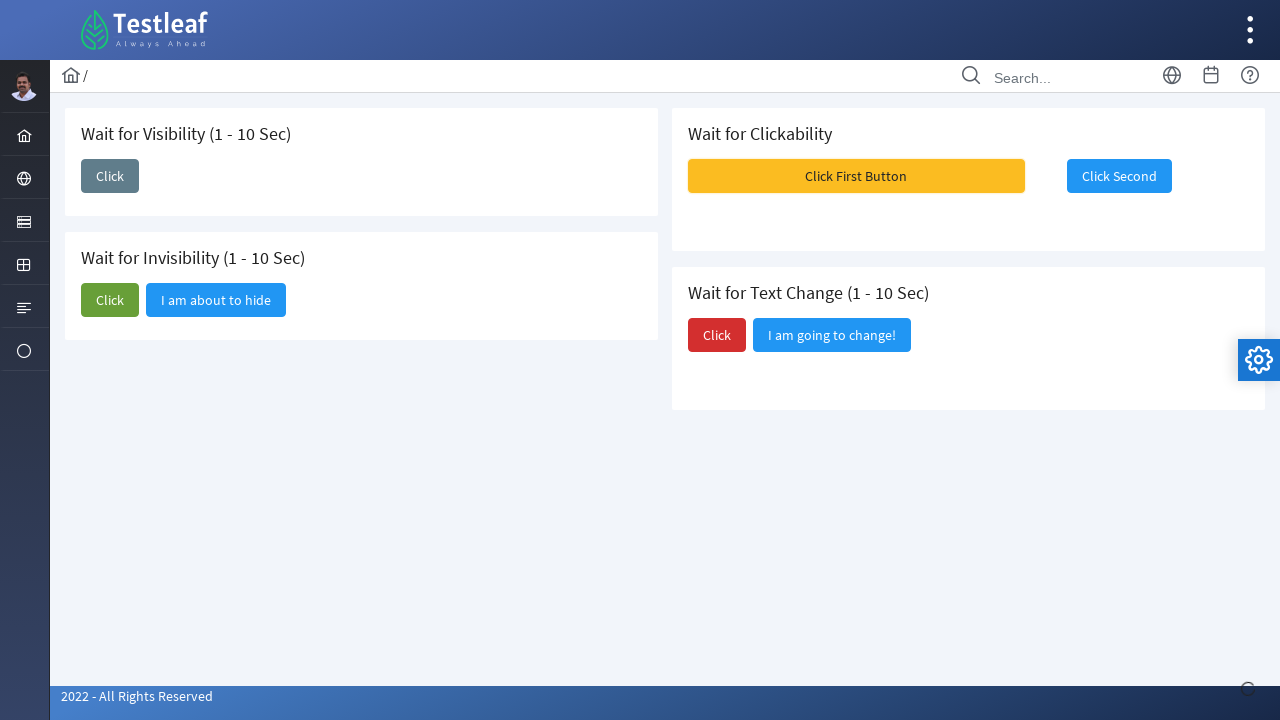

Waited for growl message to appear
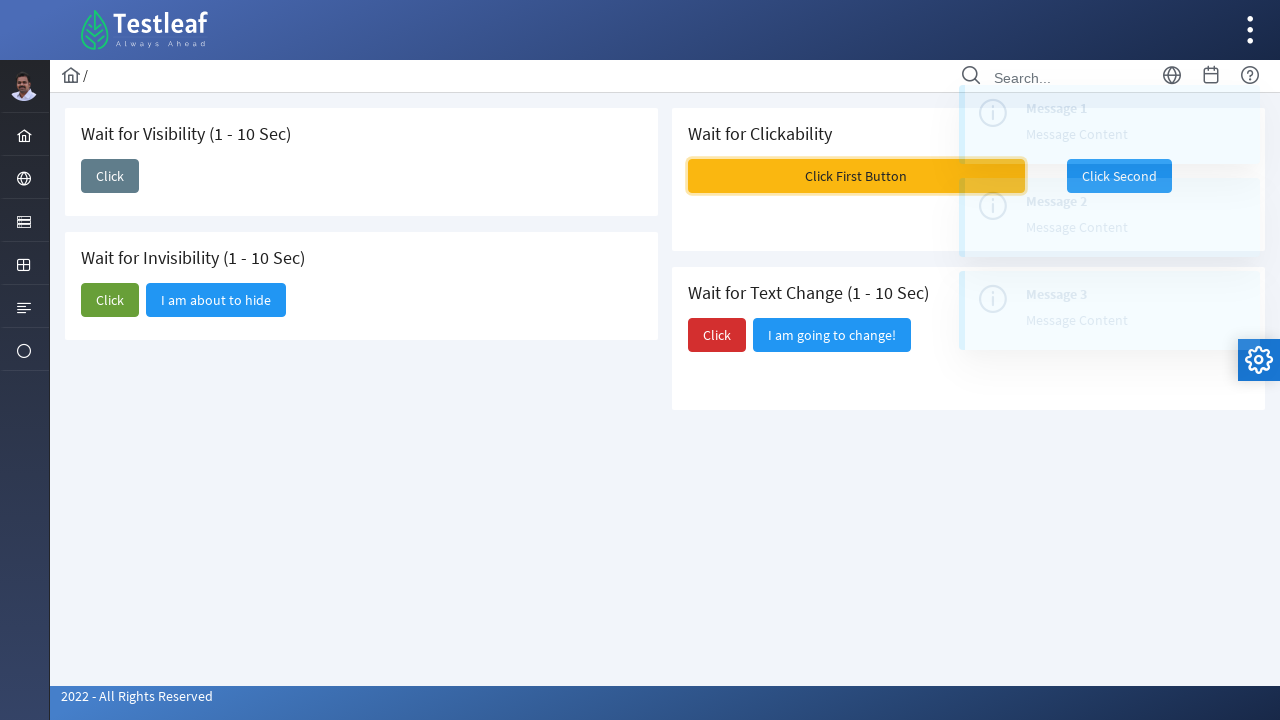

Retrieved growl message text: Message 2
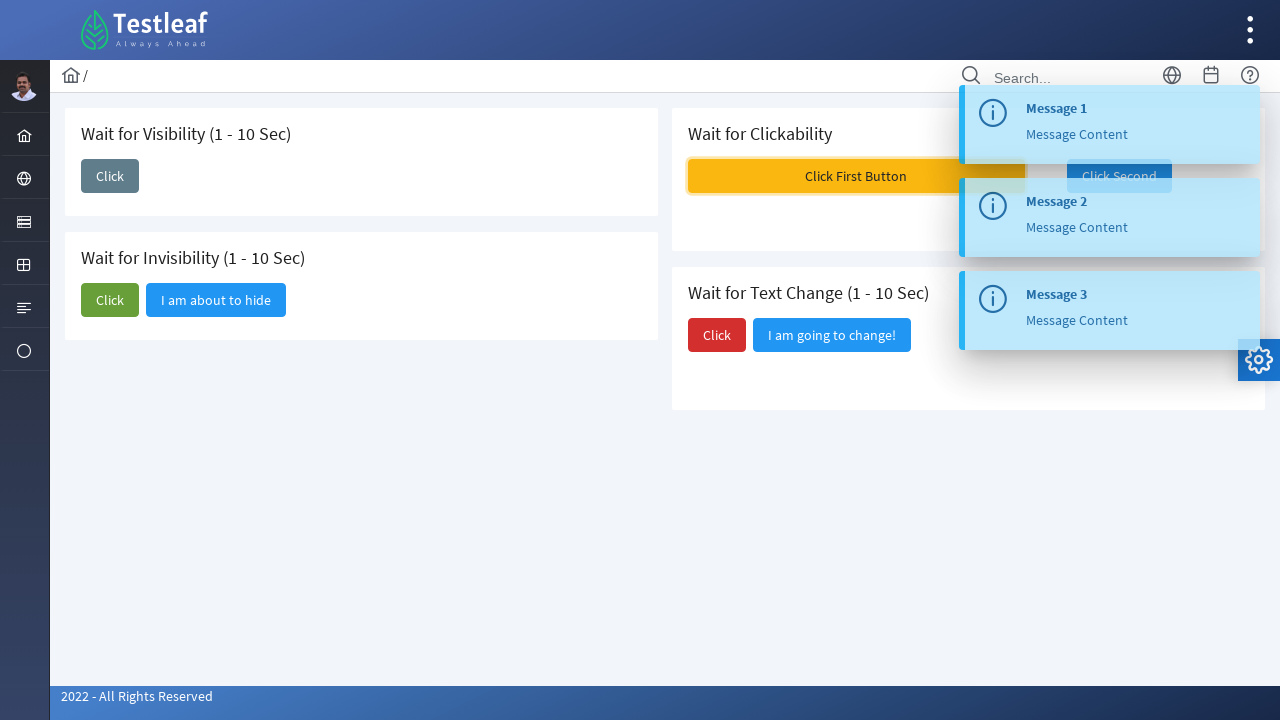

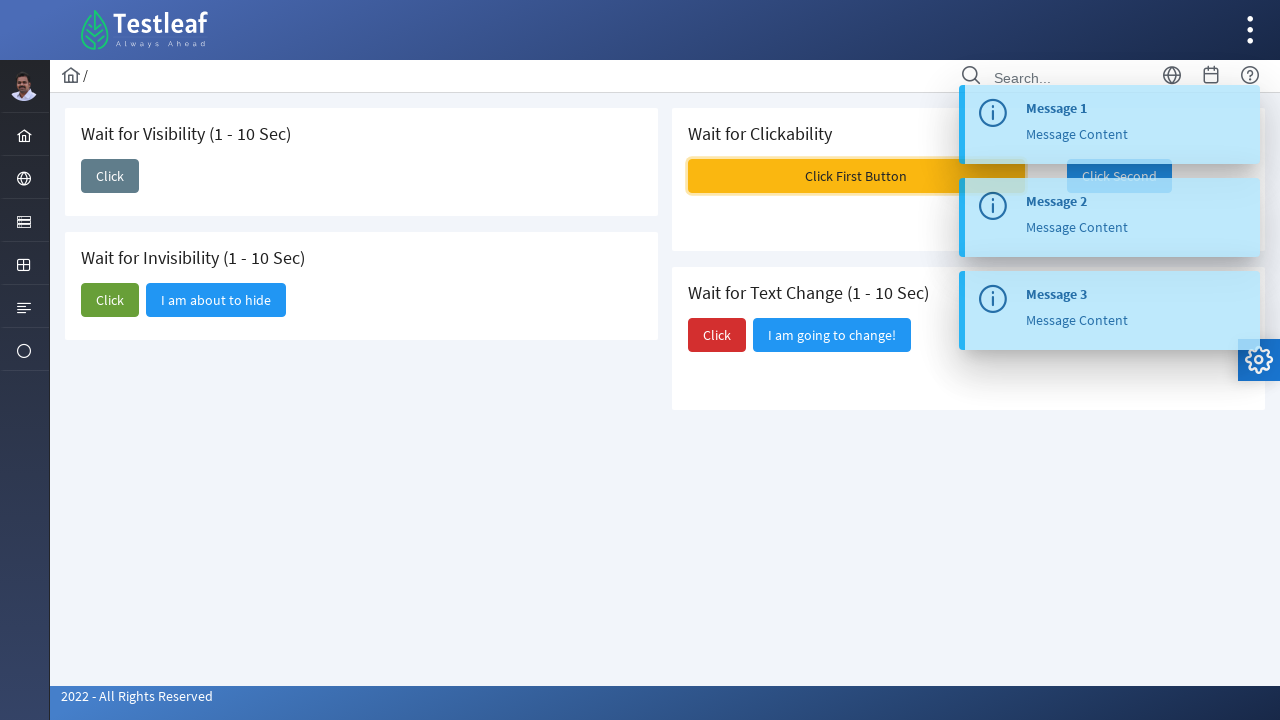